Tests date input functionality on the 12306 train booking site by removing readonly attribute and entering a custom date

Starting URL: https://www.12306.cn/index/

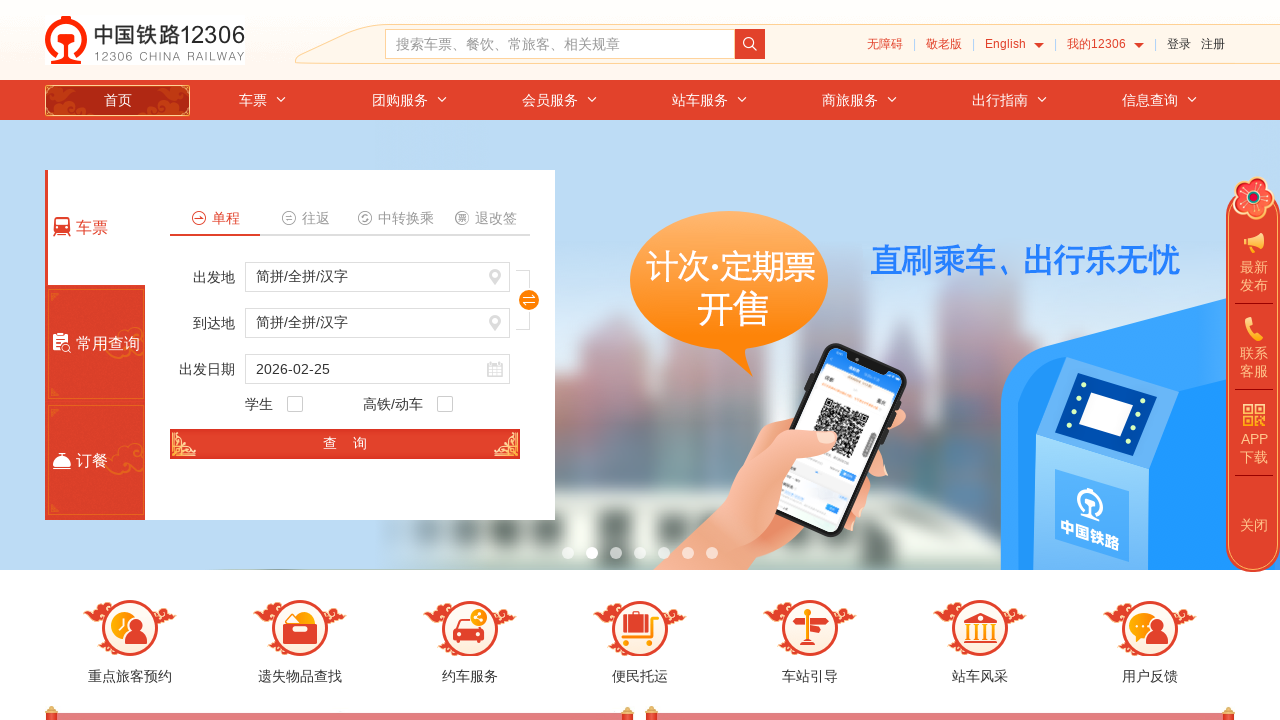

Removed readonly attribute from train_date input field
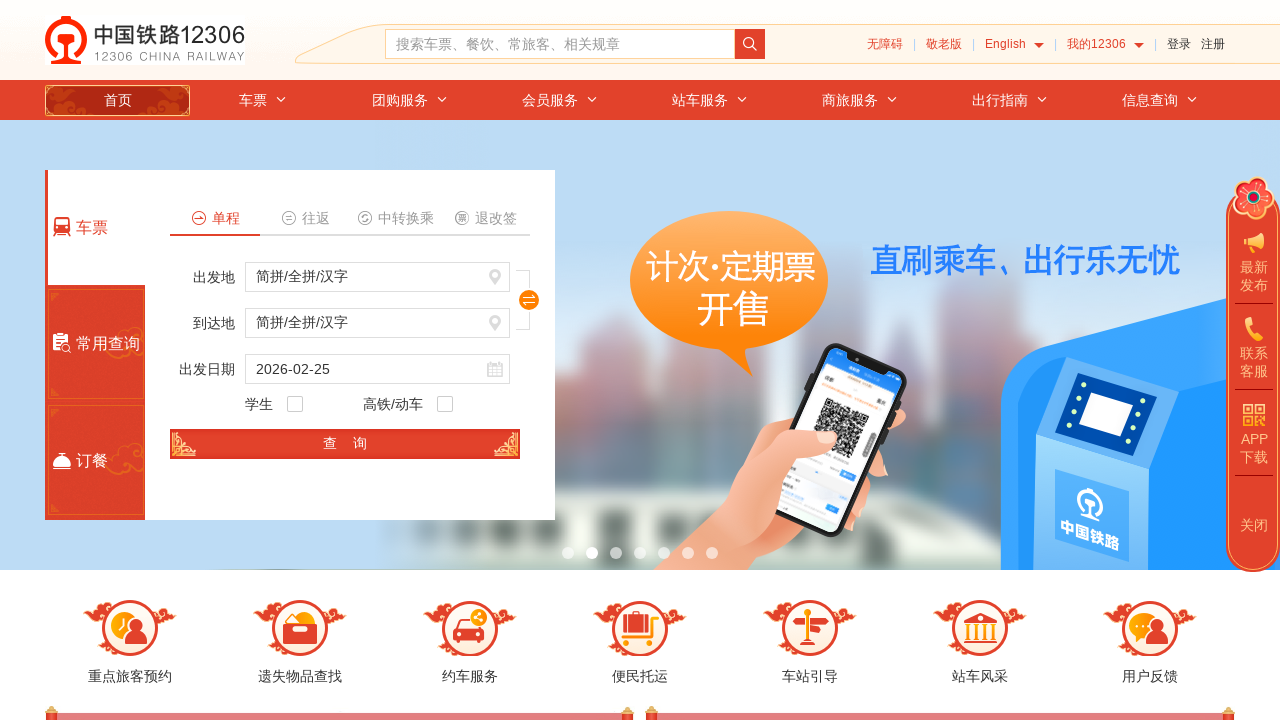

Cleared the train_date input field on #train_date
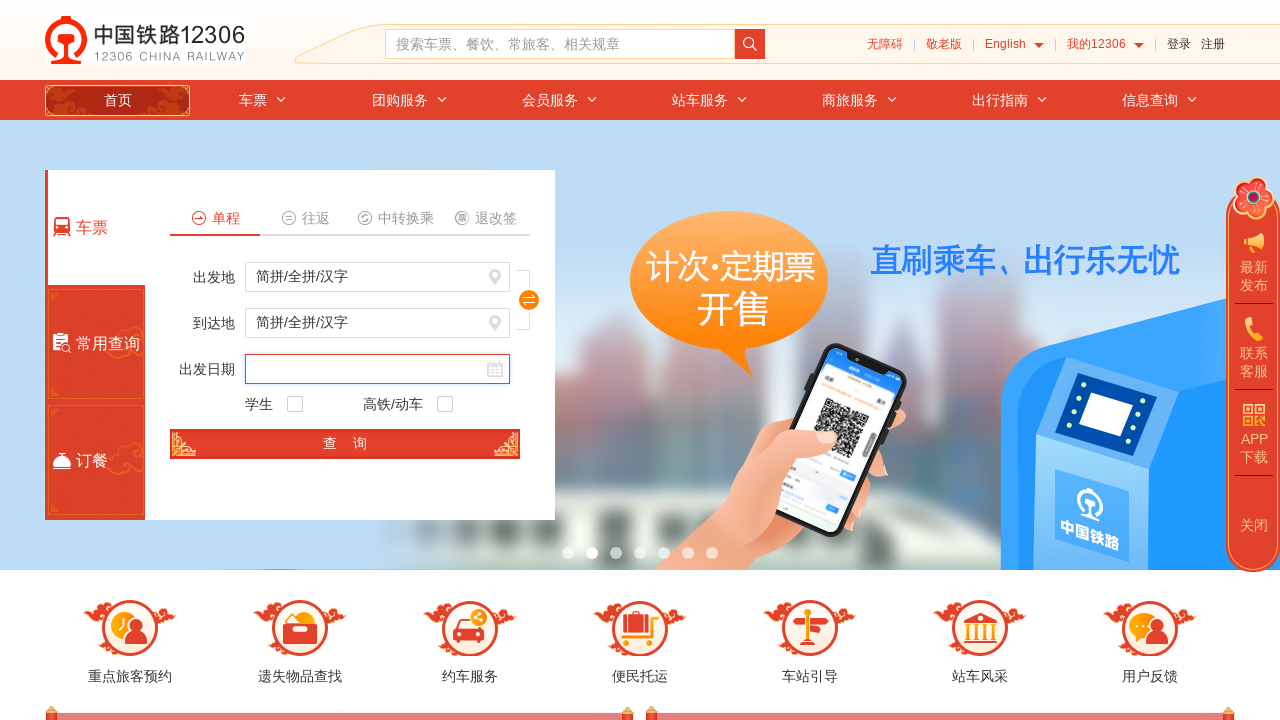

Entered custom date '2024-03-15' into train_date field on #train_date
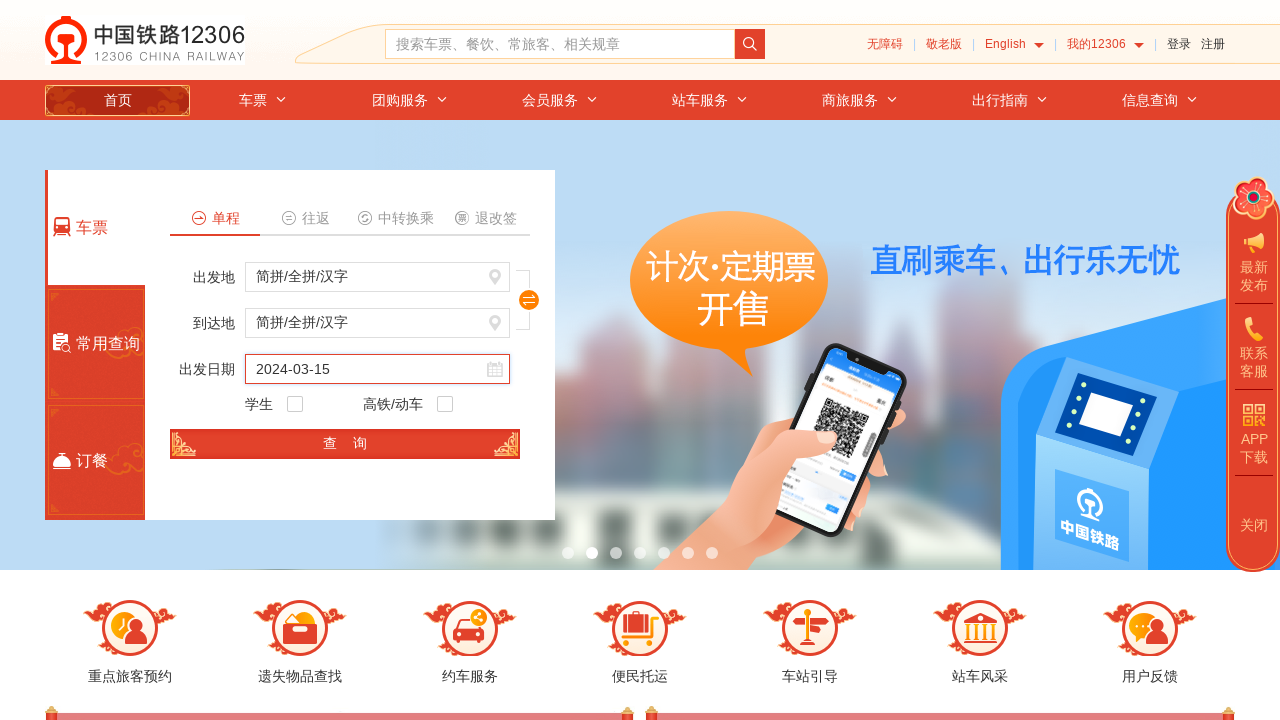

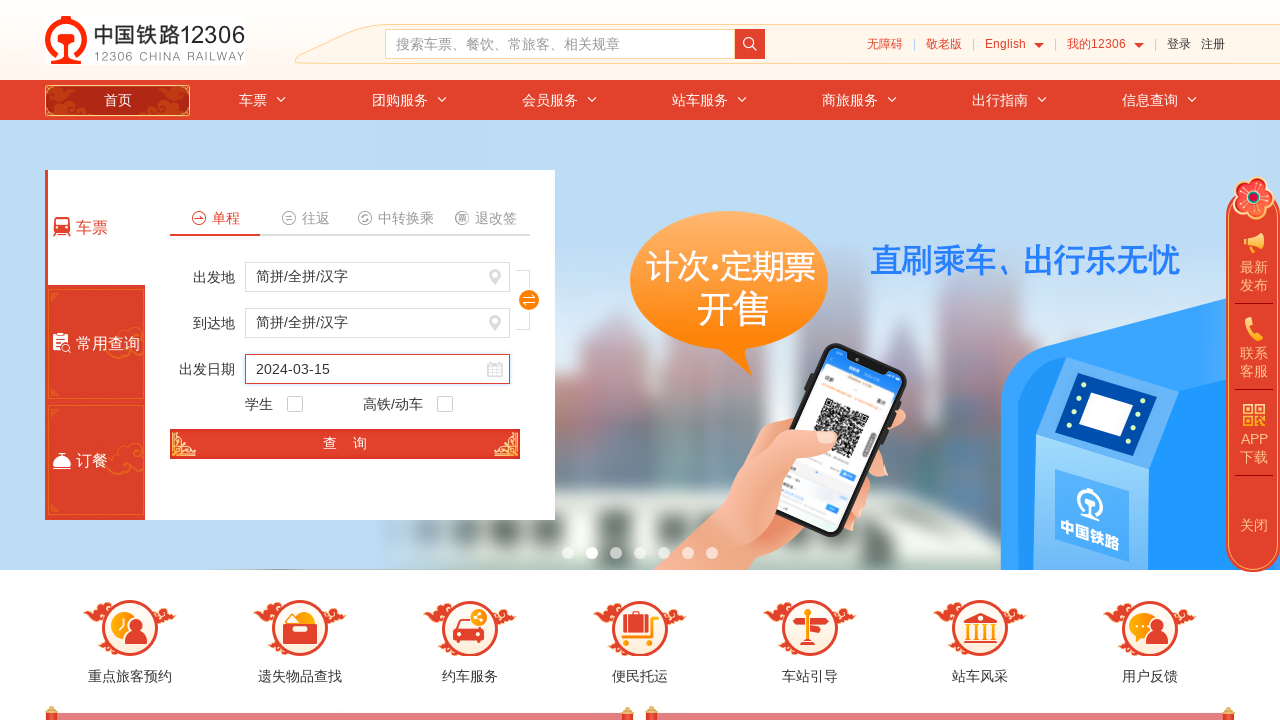